Tests dismissing a JavaScript confirm dialog and verifying the cancel result

Starting URL: https://automationfc.github.io/basic-form/index.html

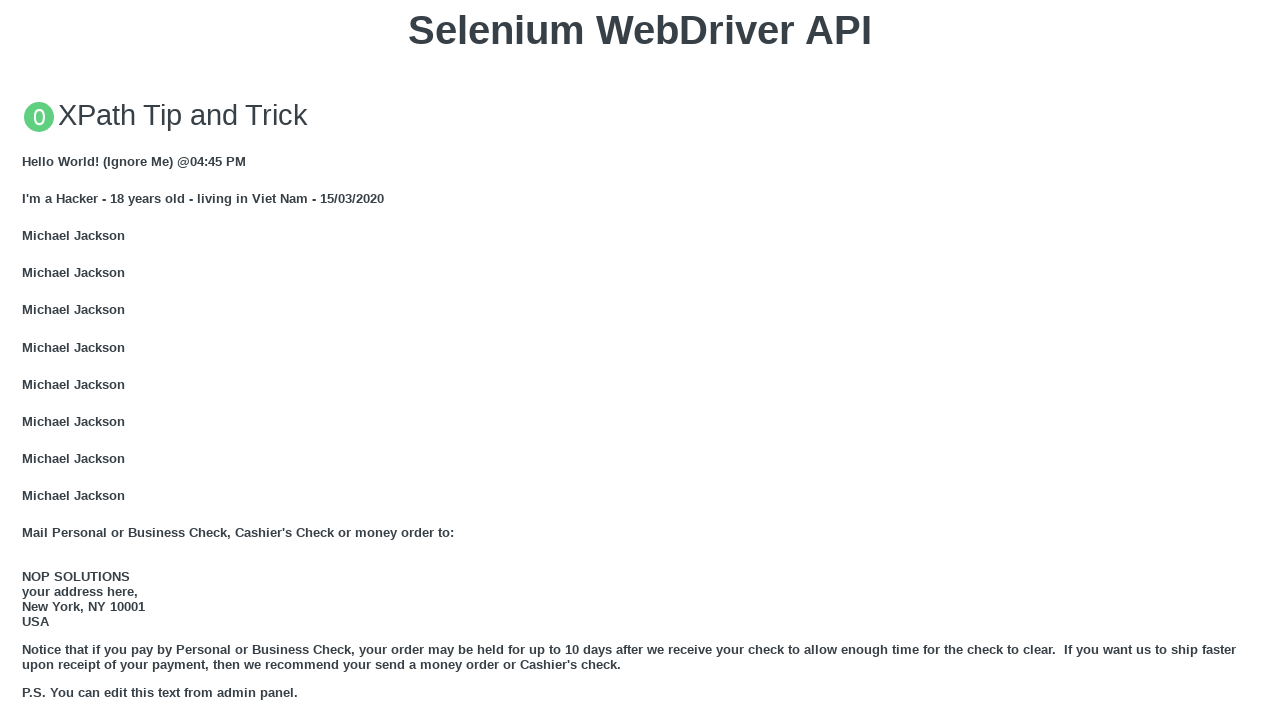

Set up dialog handler to dismiss confirm dialog
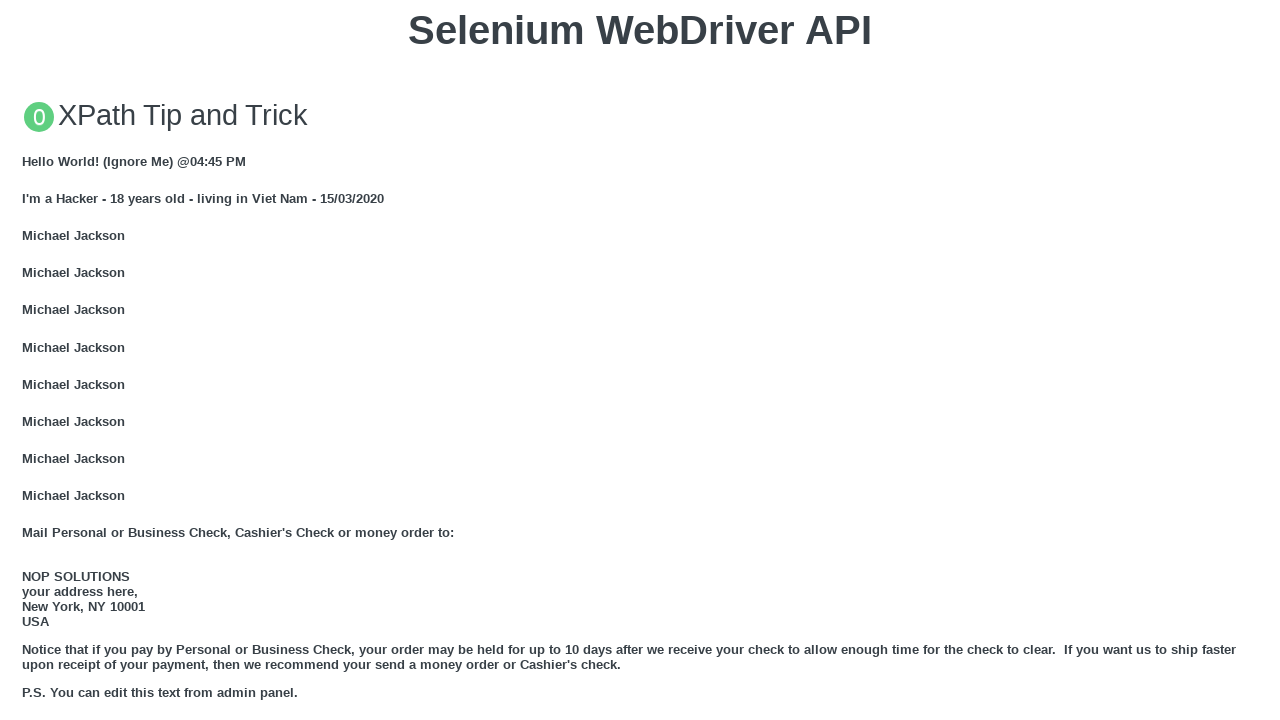

Clicked button to trigger JavaScript confirm dialog at (640, 360) on xpath=//button[text()='Click for JS Confirm']
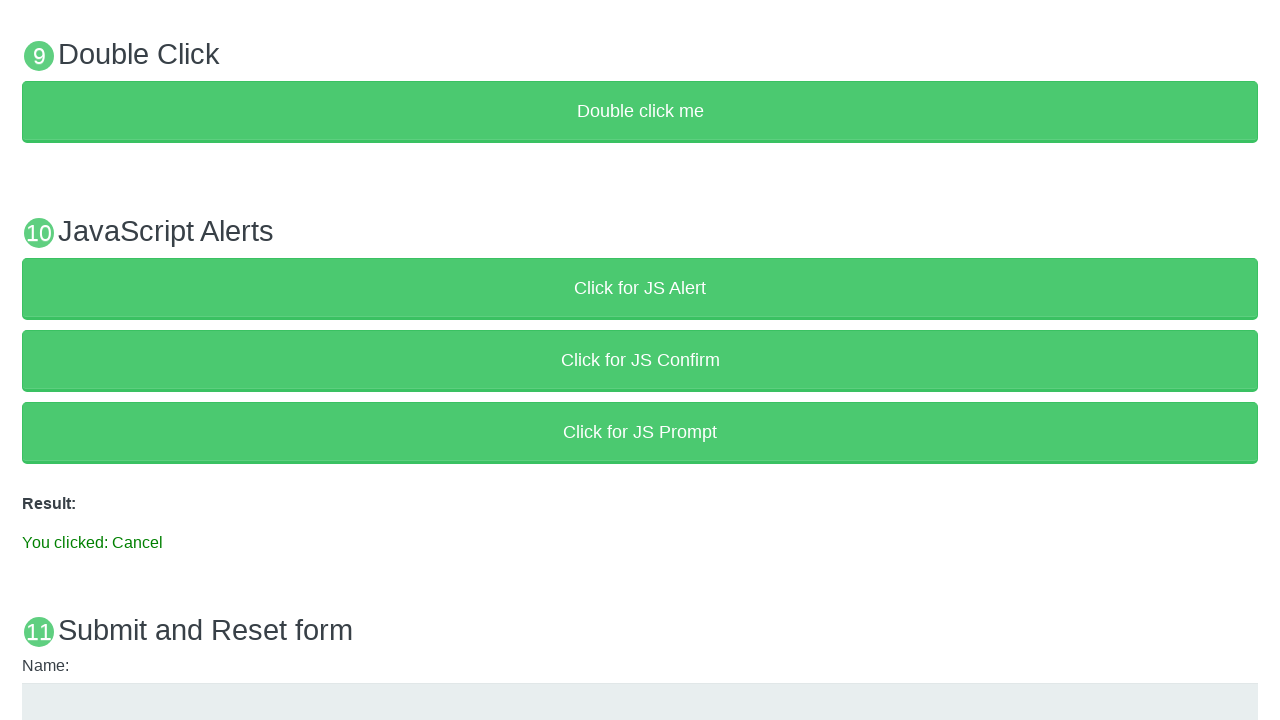

Verified result message shows 'You clicked: Cancel'
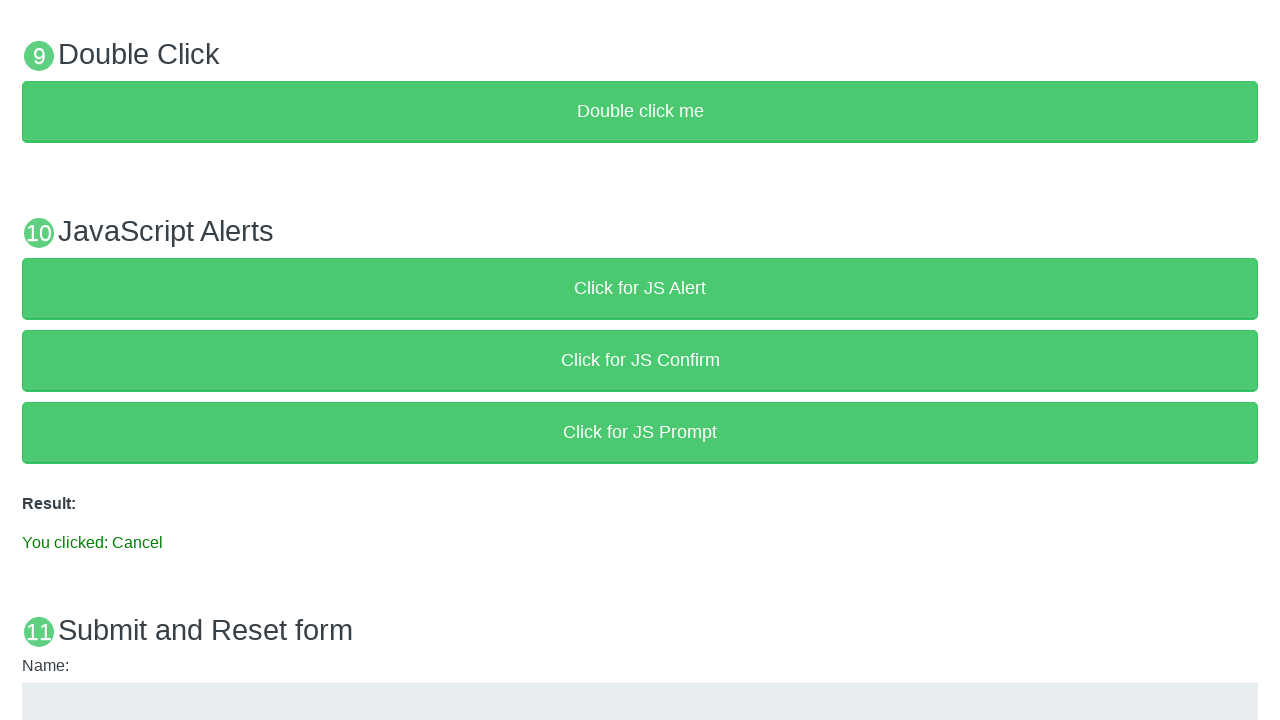

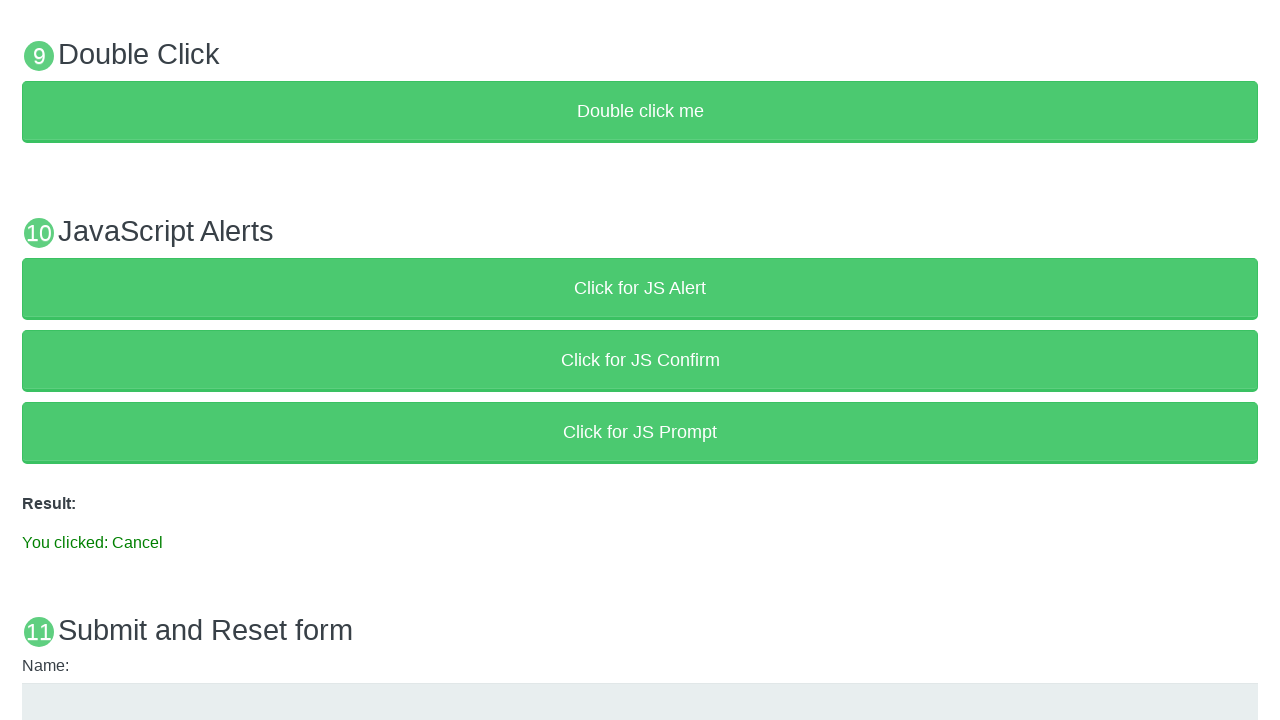